Tests that new todo items are appended to the bottom of the list by creating 3 items and verifying the count

Starting URL: https://demo.playwright.dev/todomvc

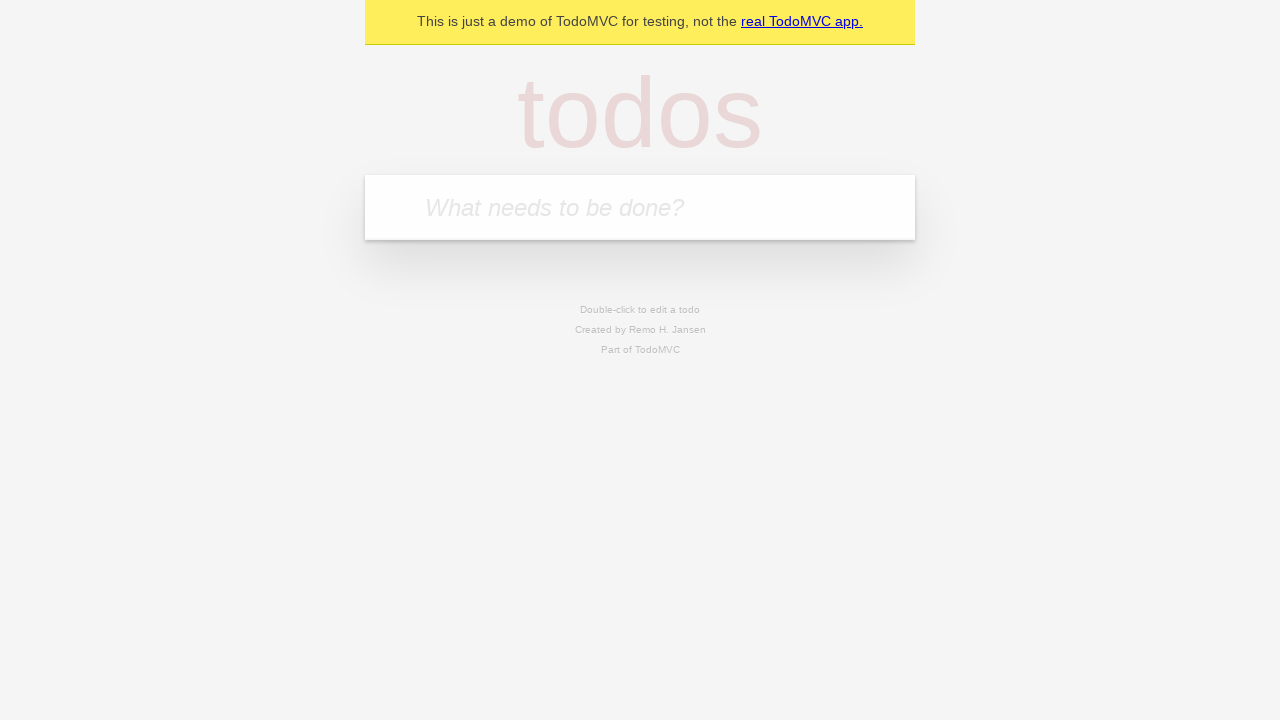

Located the 'What needs to be done?' input field
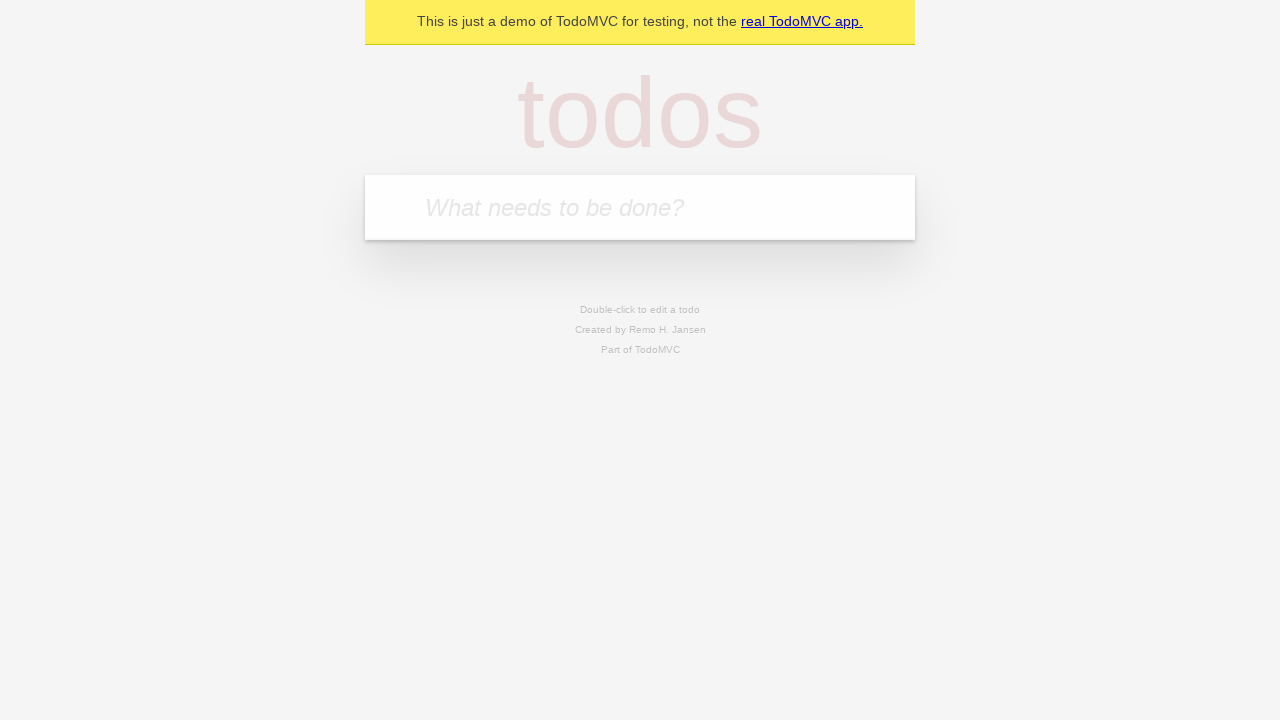

Filled todo input with 'buy some cheese' on internal:attr=[placeholder="What needs to be done?"i]
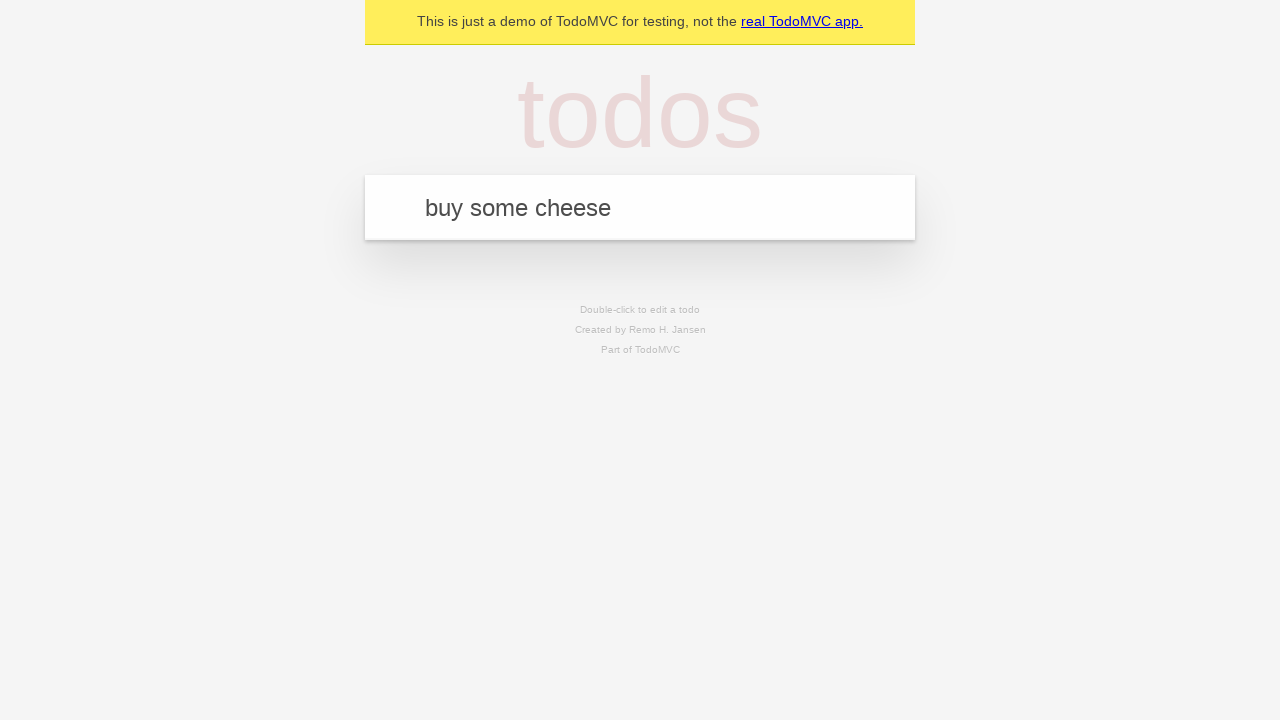

Pressed Enter to add todo item 'buy some cheese' on internal:attr=[placeholder="What needs to be done?"i]
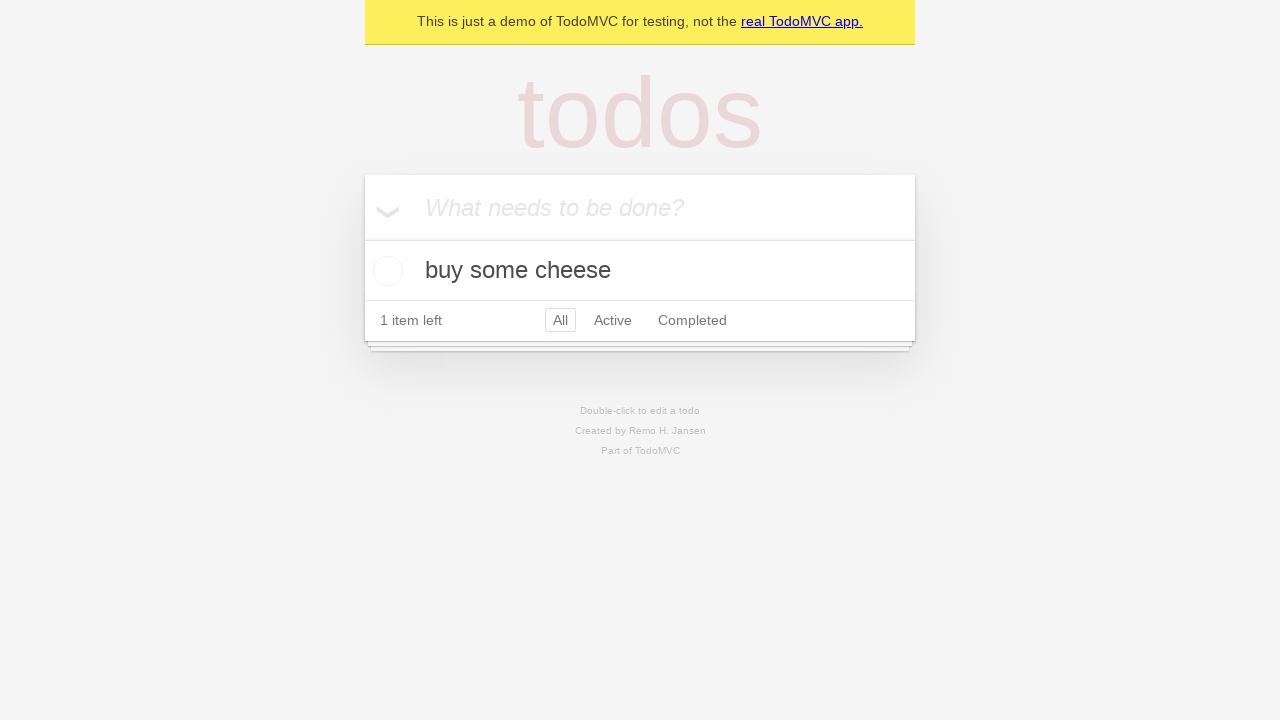

Filled todo input with 'feed the cat' on internal:attr=[placeholder="What needs to be done?"i]
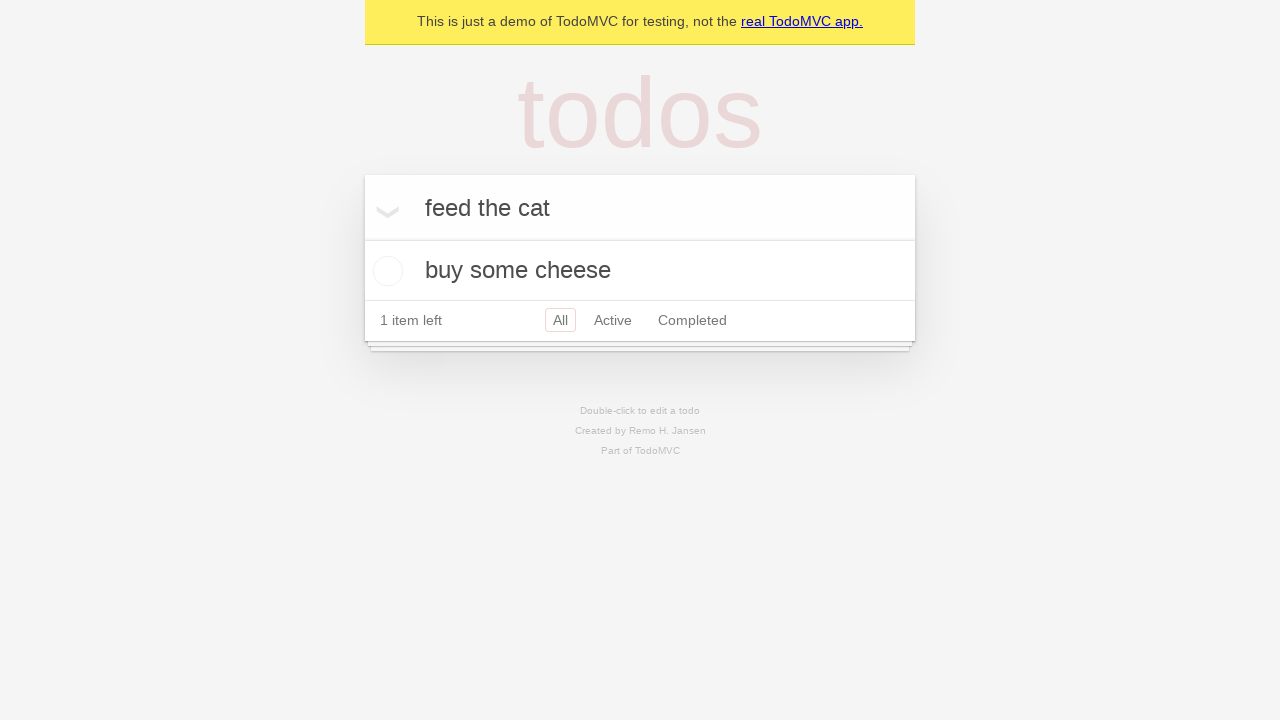

Pressed Enter to add todo item 'feed the cat' on internal:attr=[placeholder="What needs to be done?"i]
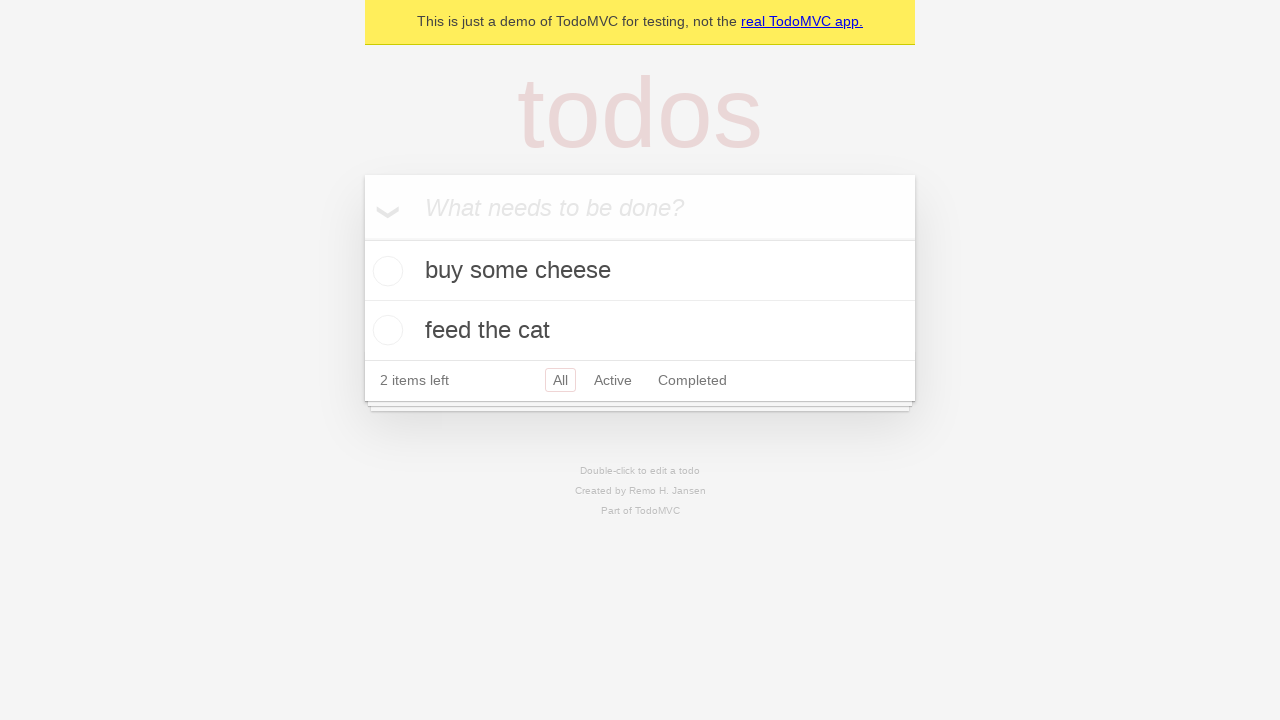

Filled todo input with 'book a doctors appointment' on internal:attr=[placeholder="What needs to be done?"i]
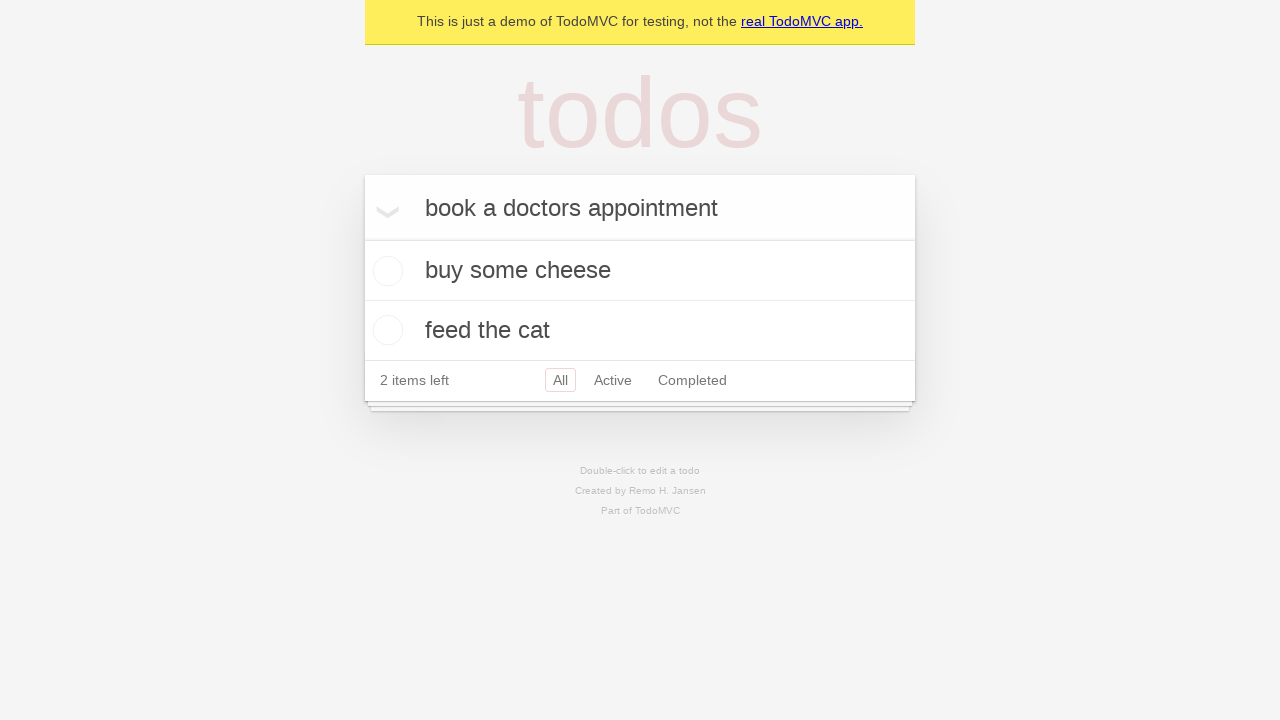

Pressed Enter to add todo item 'book a doctors appointment' on internal:attr=[placeholder="What needs to be done?"i]
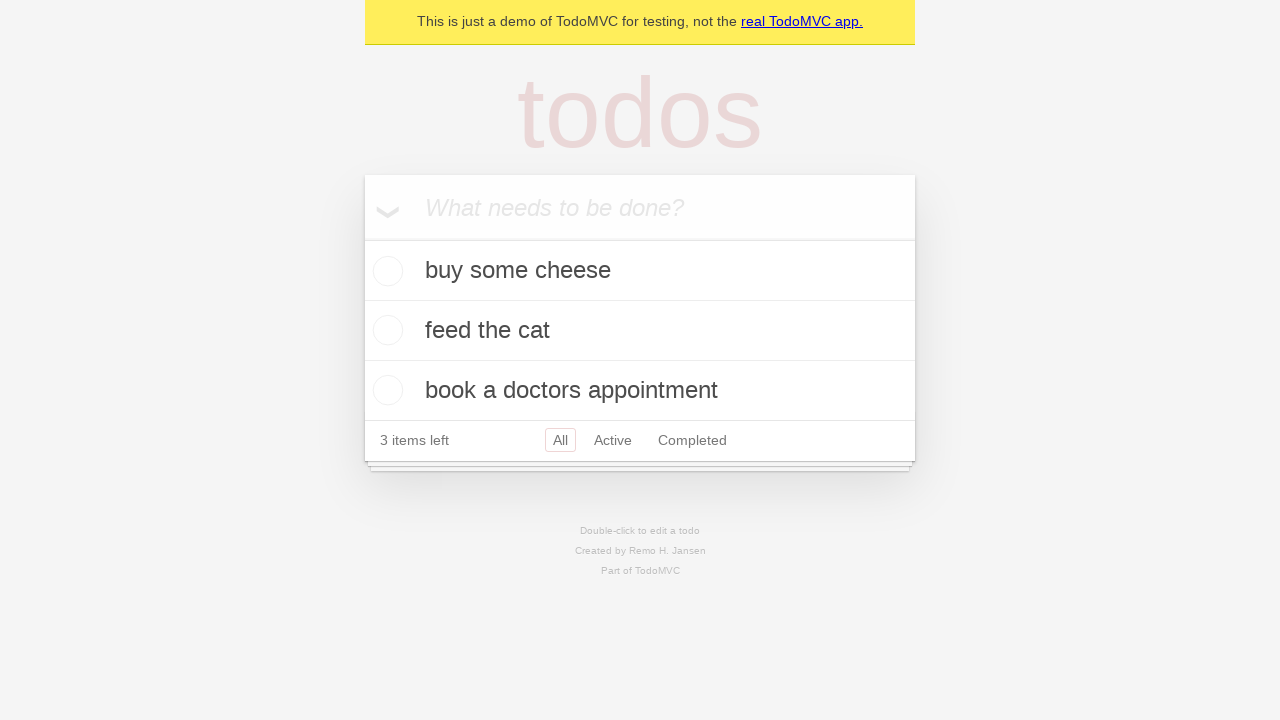

Waited for '3 items left' text to appear
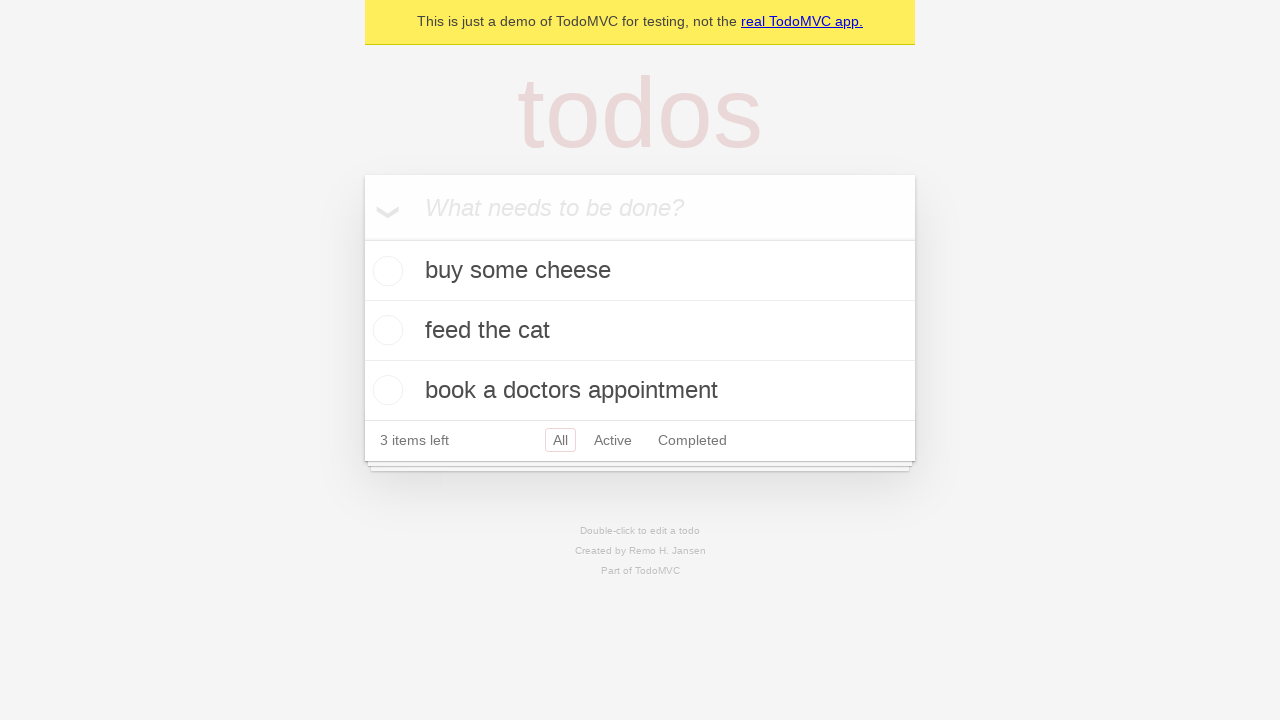

Waited for third todo item to appear in the list
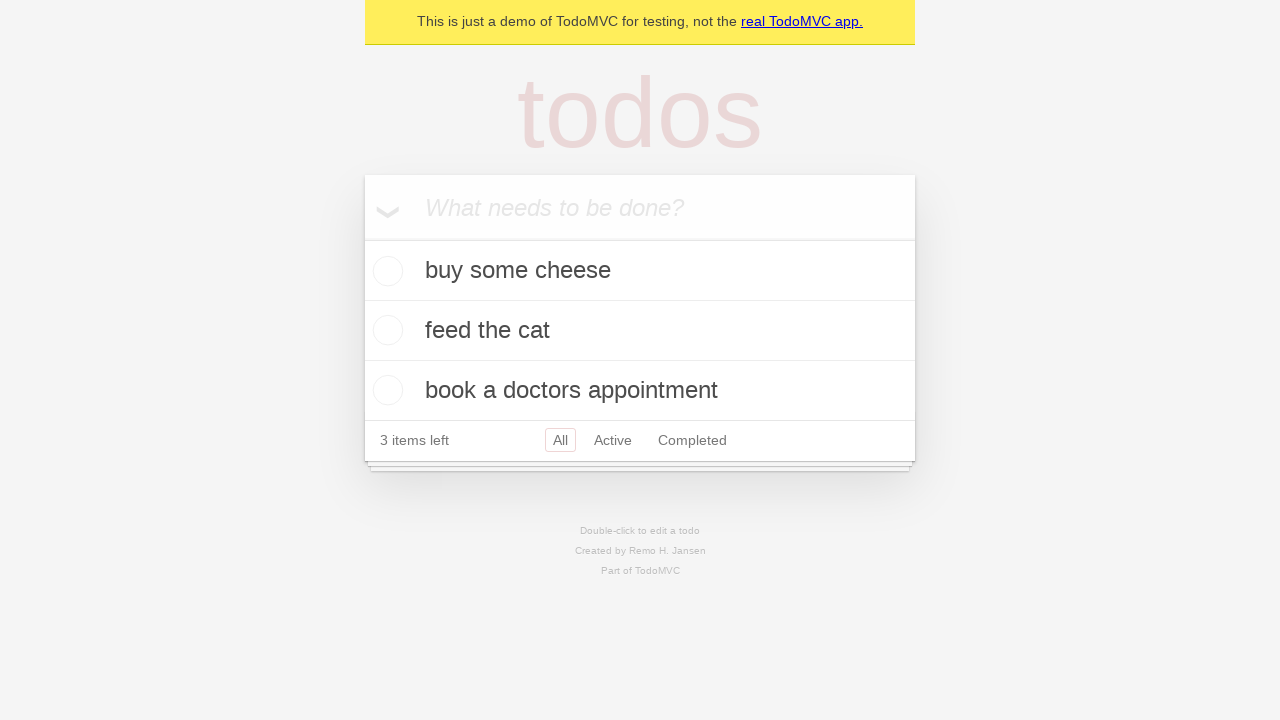

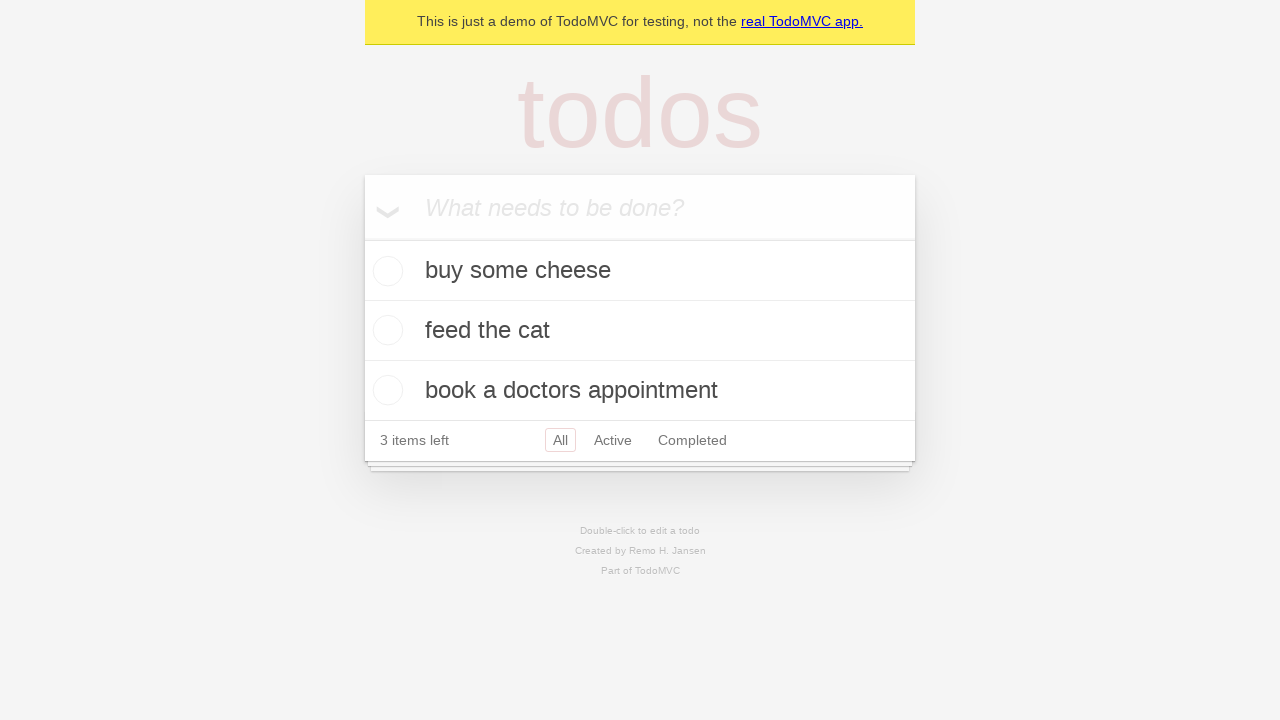